Visits JPL Space page and clicks the full image button to view the featured Mars image

Starting URL: https://data-class-jpl-space.s3.amazonaws.com/JPL_Space/index.html

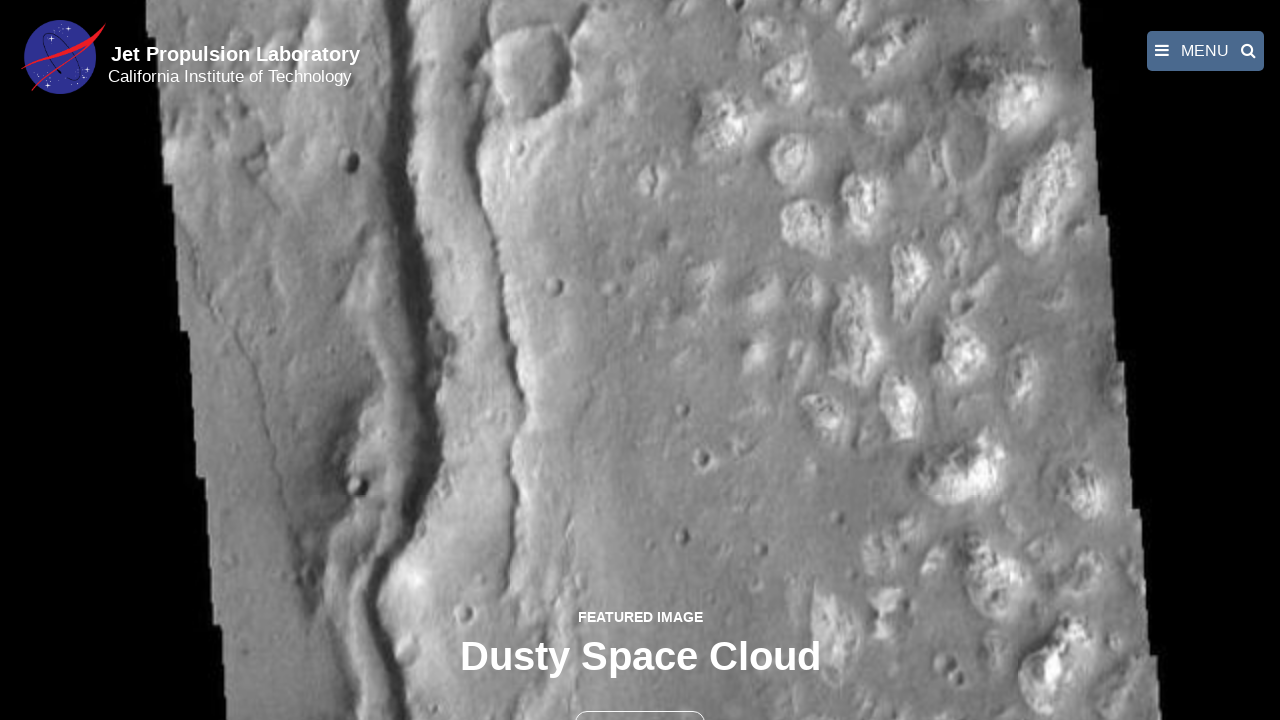

Navigated to JPL Space page
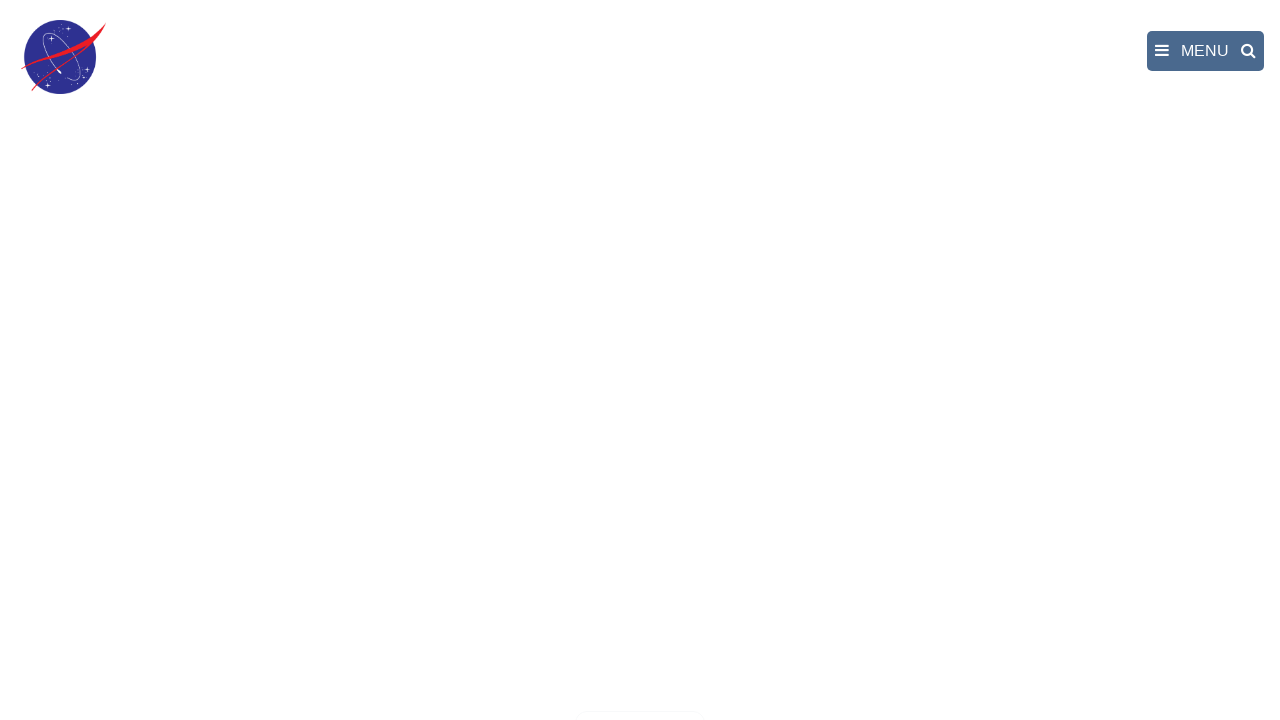

Clicked the full image button to view featured Mars image at (640, 699) on button >> nth=1
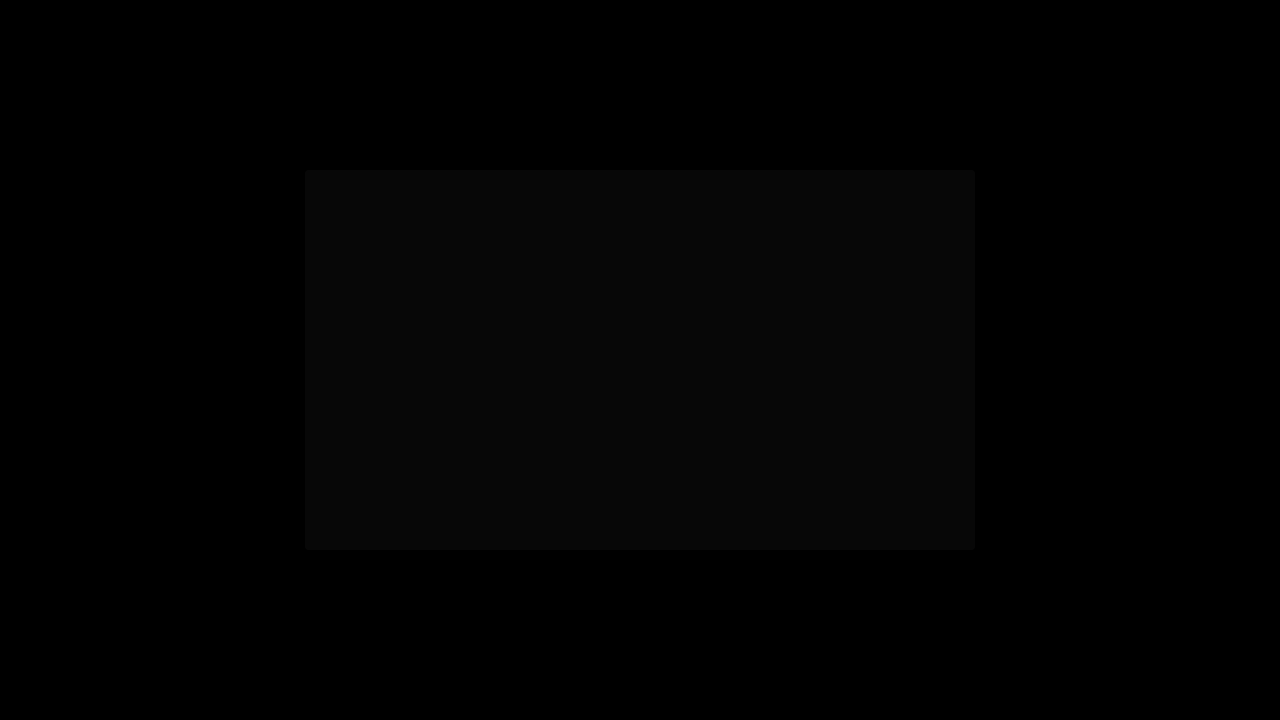

Full-size image loaded successfully
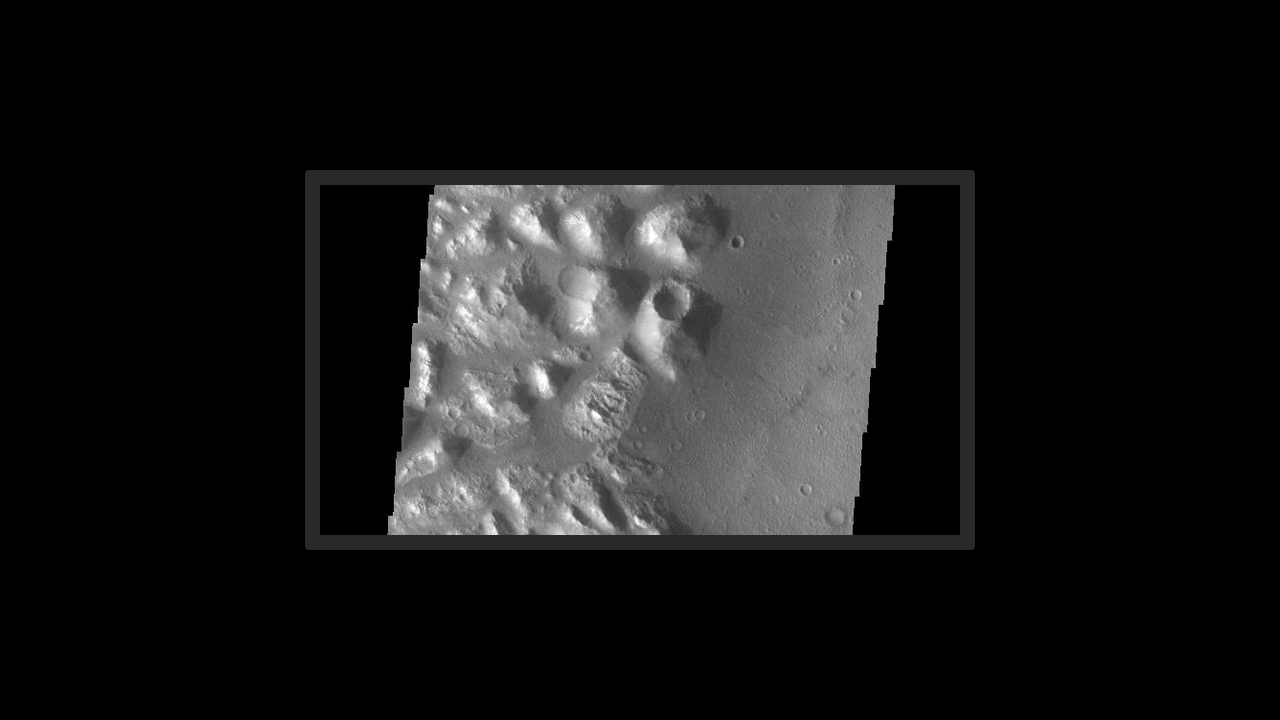

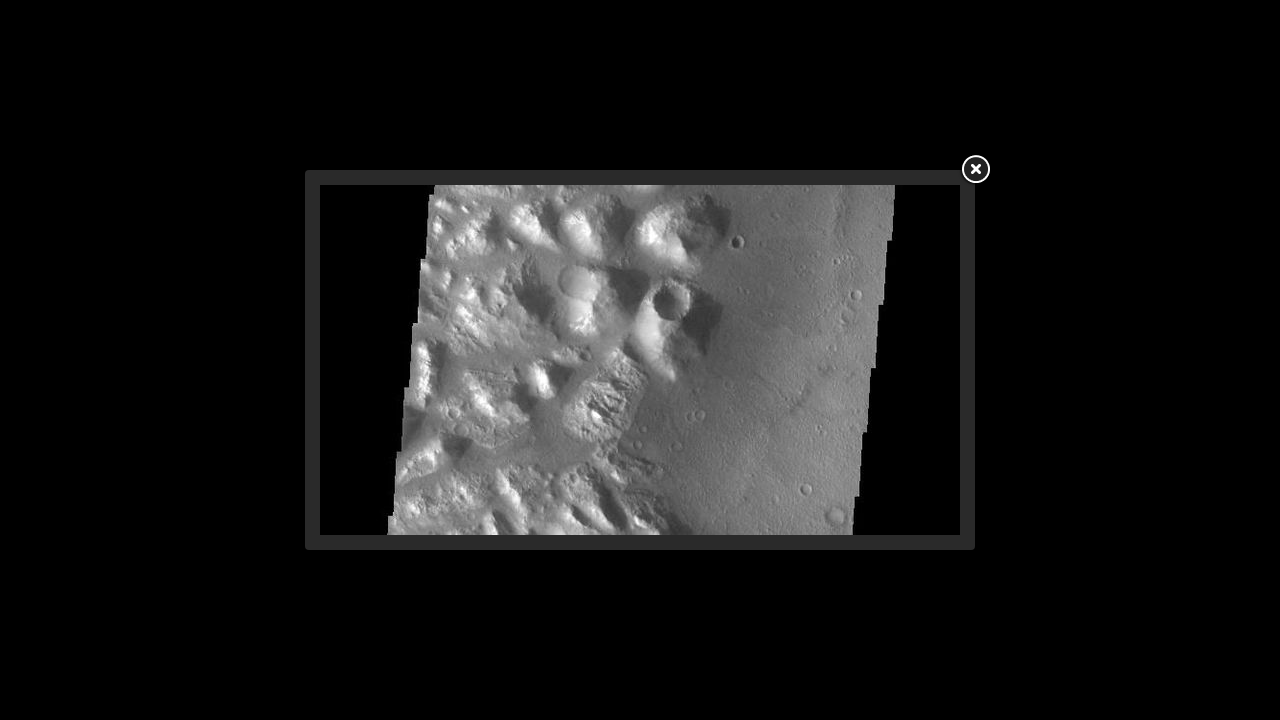